Tests checkbox functionality by checking the Automation checkbox and verifying it's checked

Starting URL: https://artoftesting.com/samplesiteforselenium

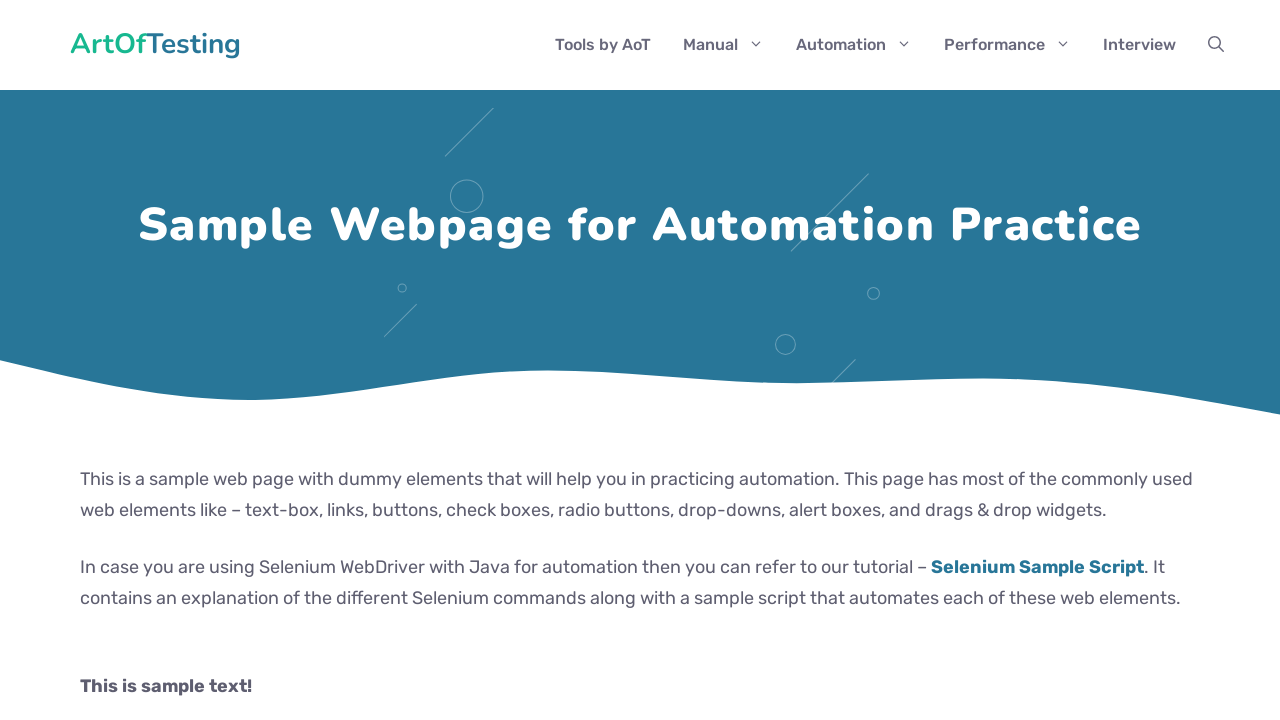

Checked the Automation checkbox at (86, 360) on .Automation
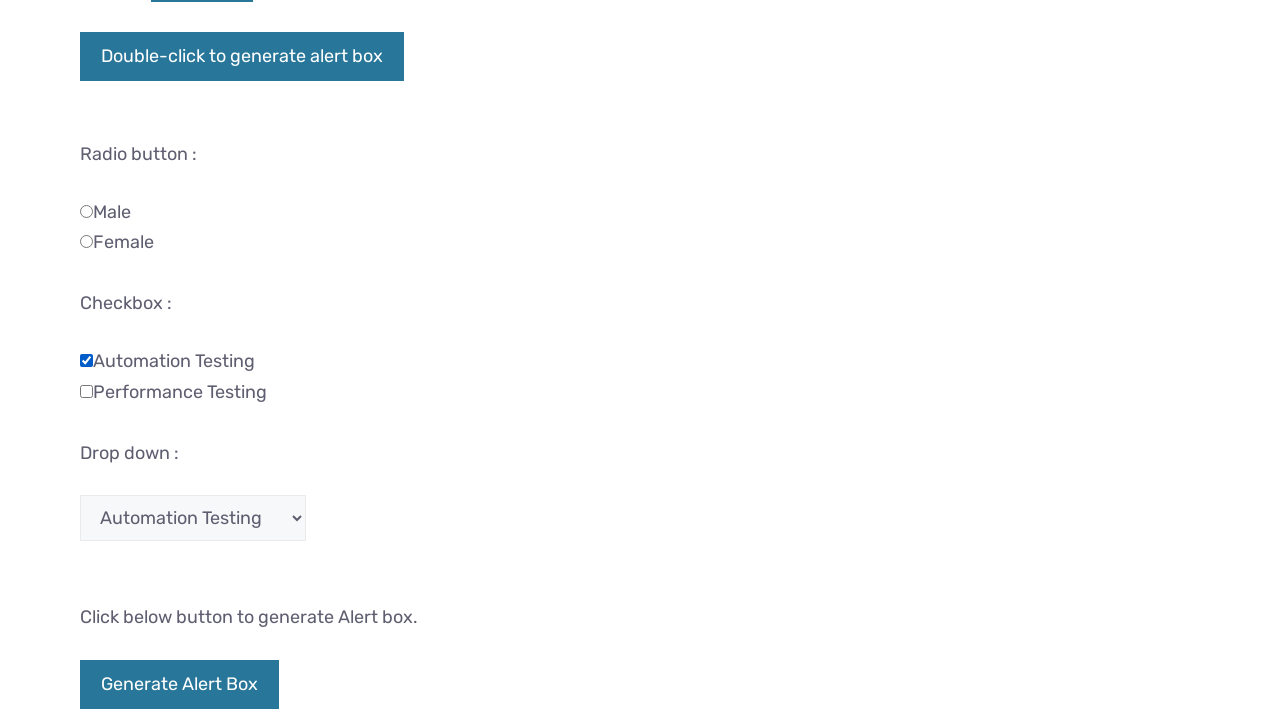

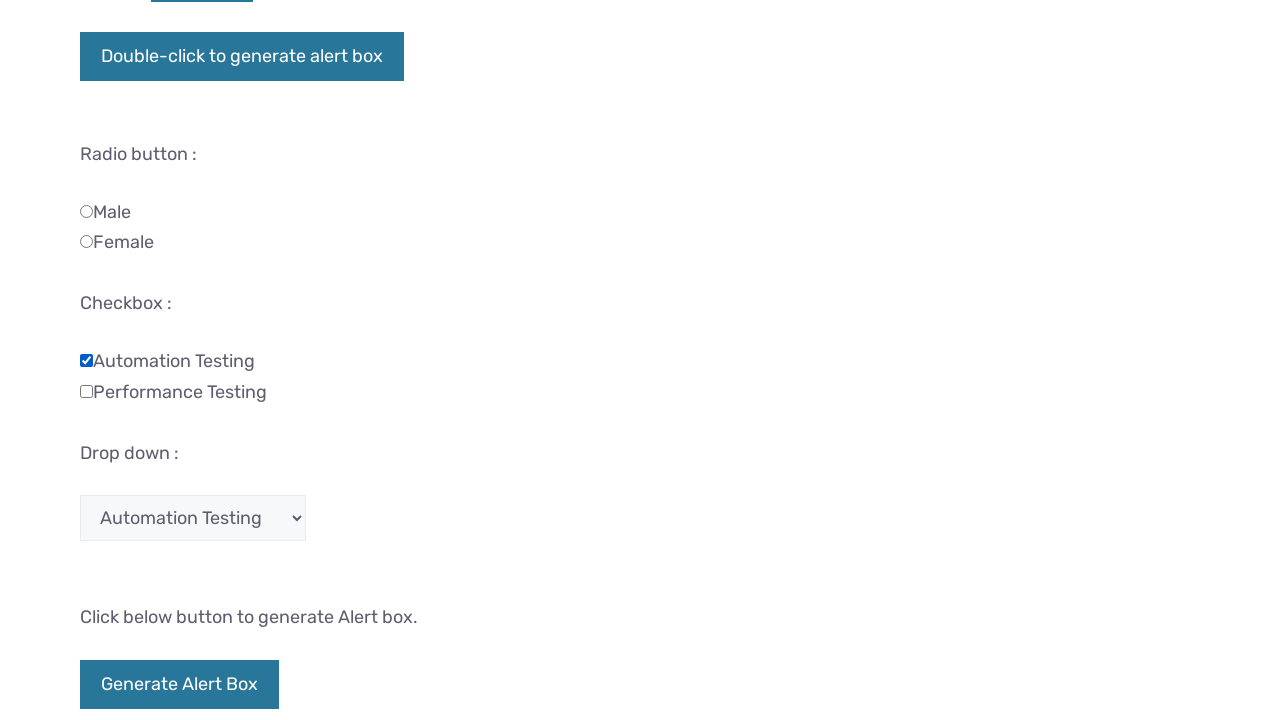